Tests scrolling functionality on a blog page by scrolling to bottom, scrolling to a specific article element, scrolling back to top, and scrolling to a specific position

Starting URL: https://www.cnblogs.com/longronglang/

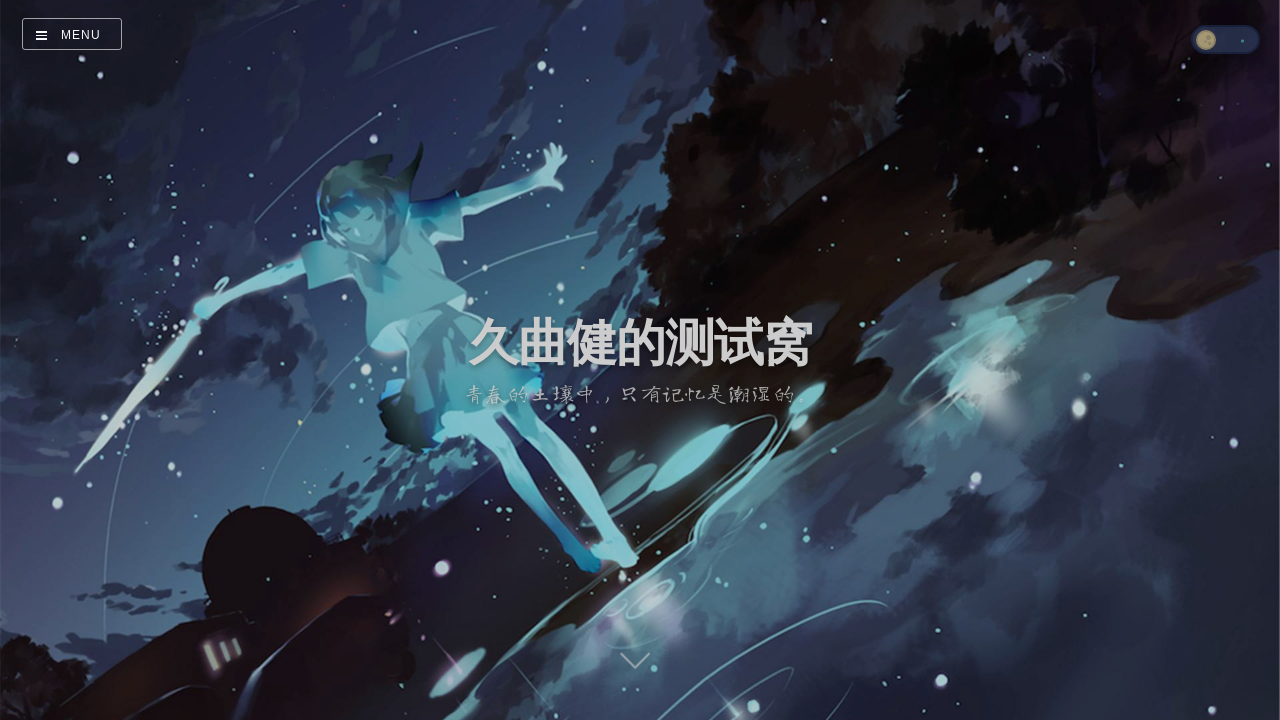

Waited for first article element to load
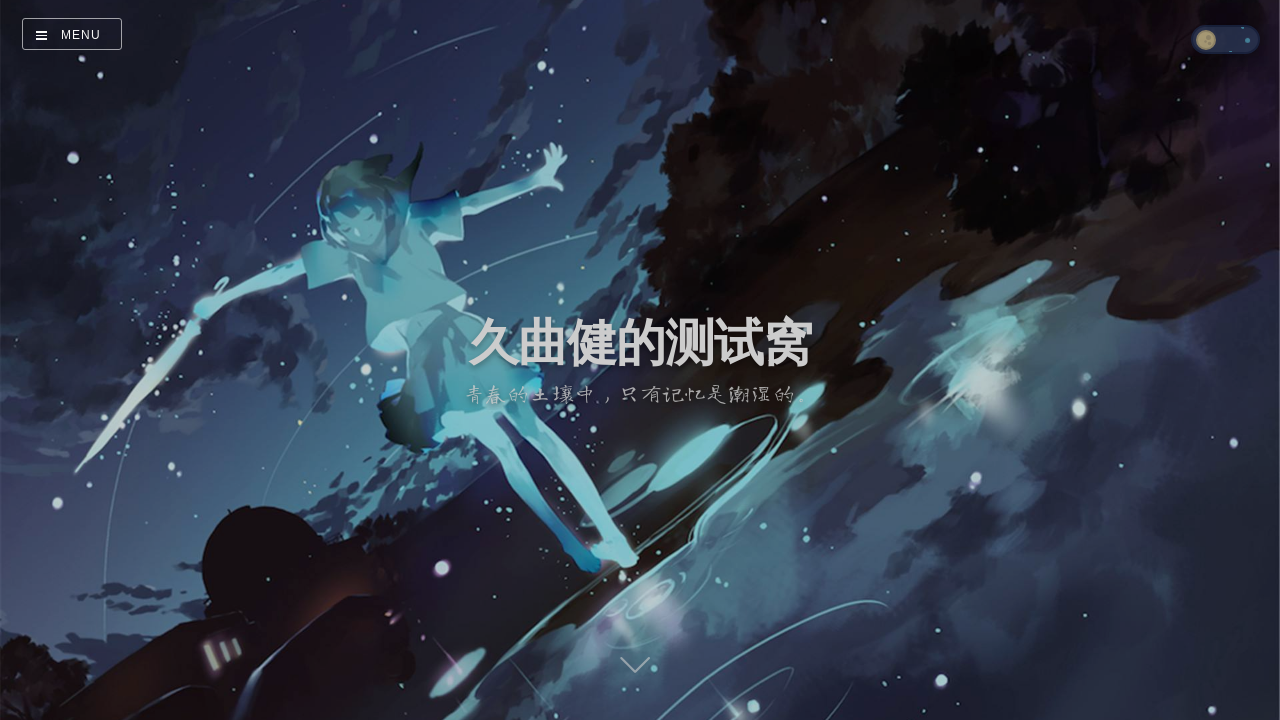

Located first article element for scrolling reference
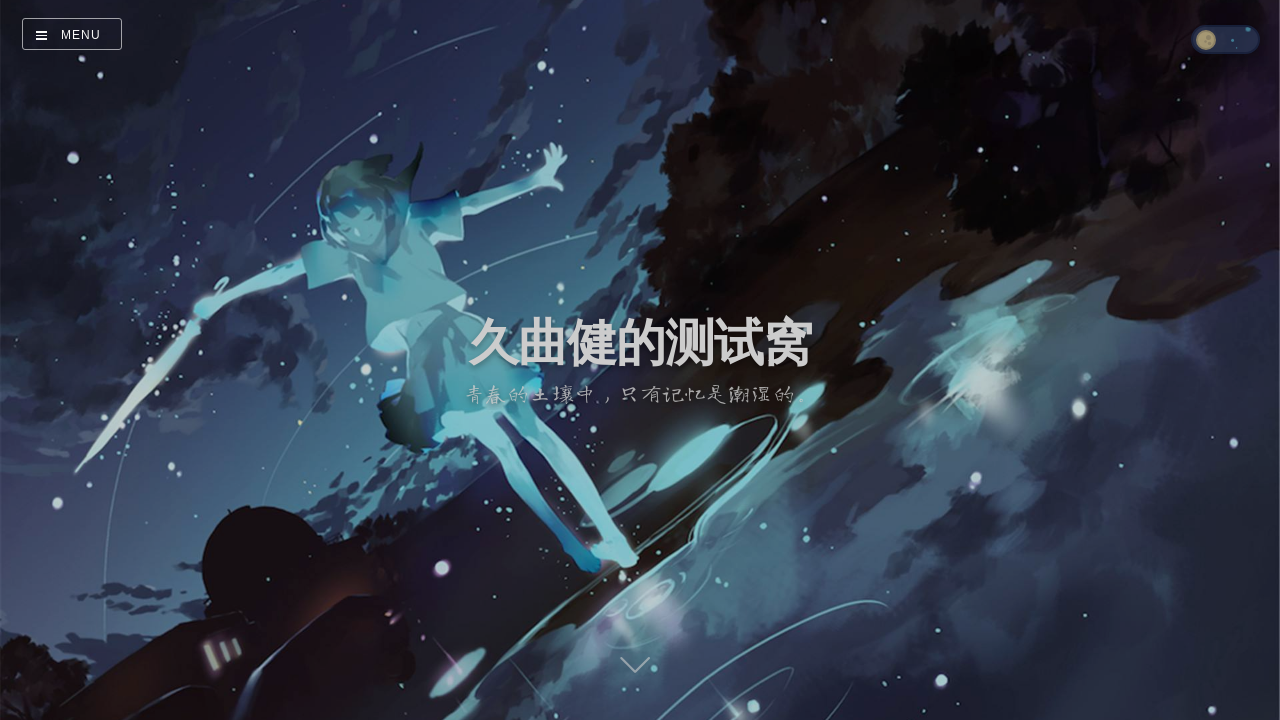

Scrolled to bottom of the blog page
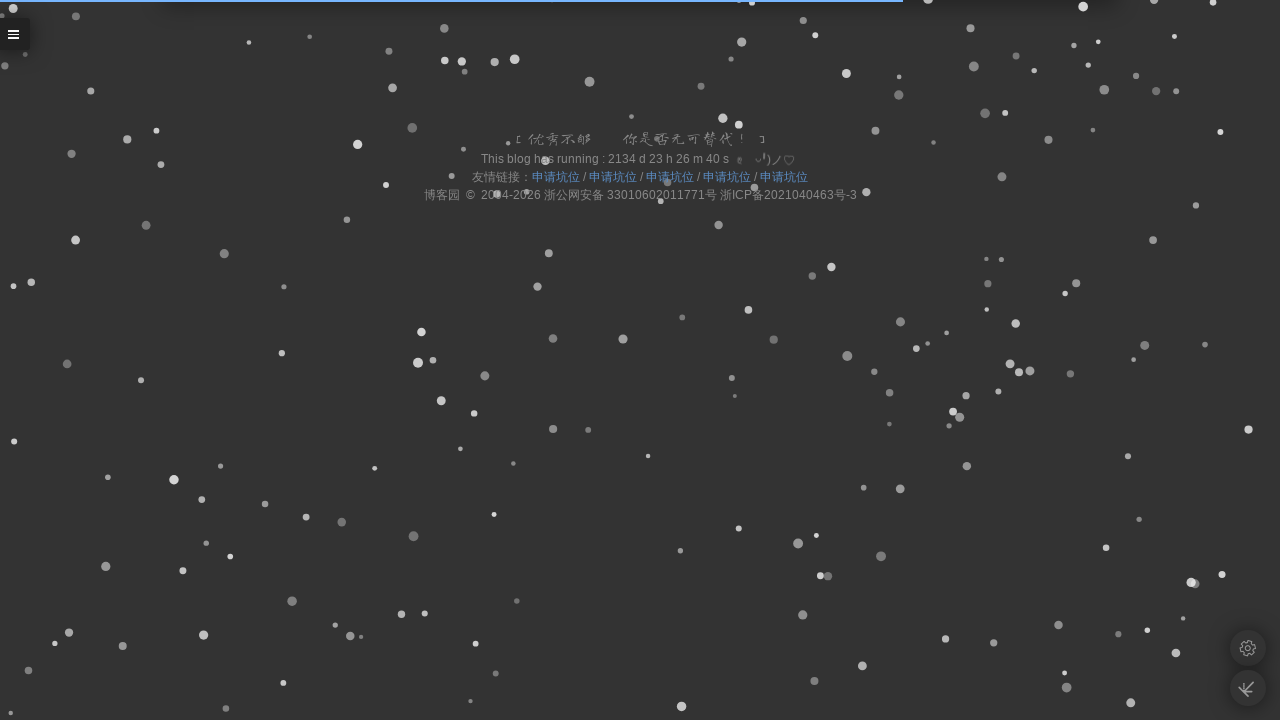

Waited for scroll animation to complete
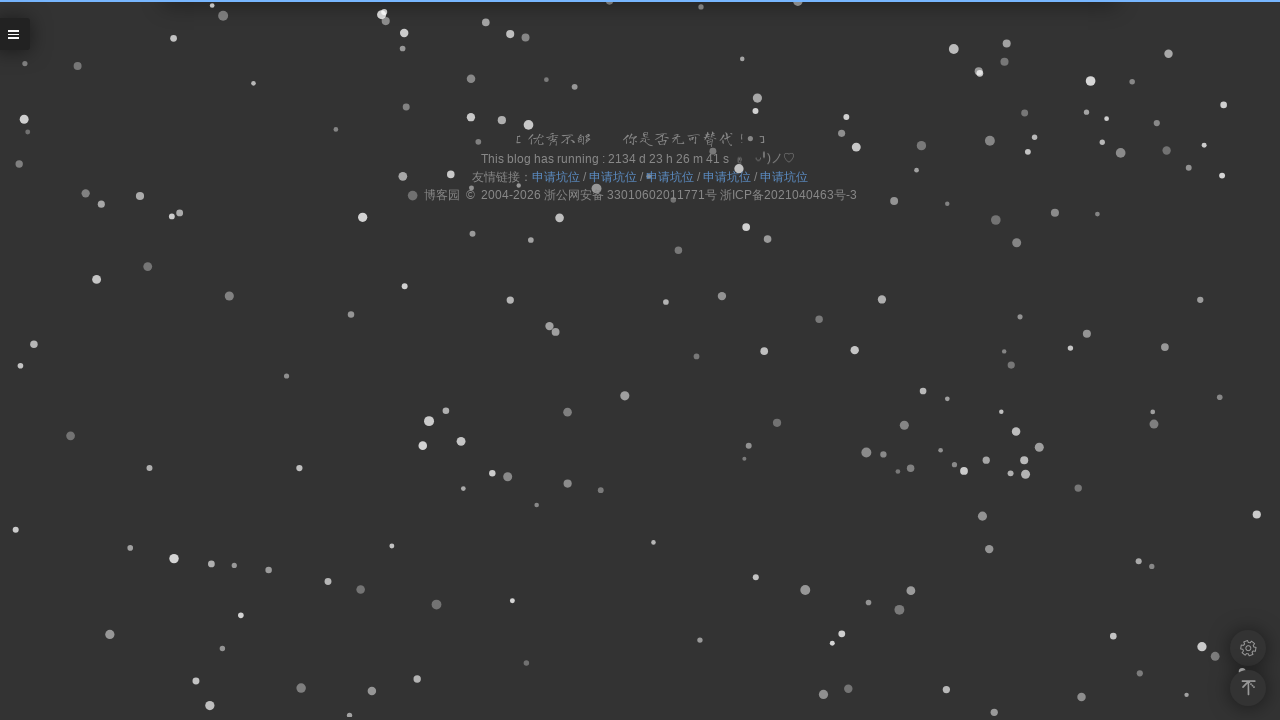

Scrolled first article element into view at top
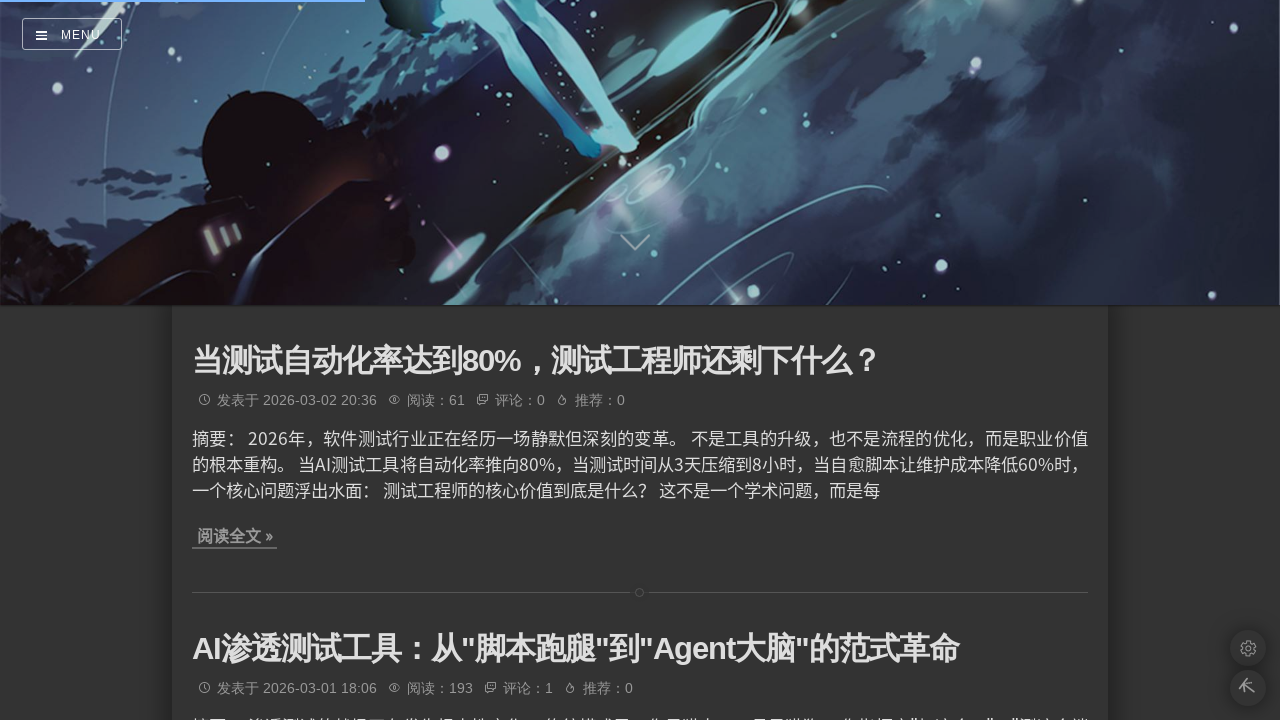

Waited for scroll animation to complete
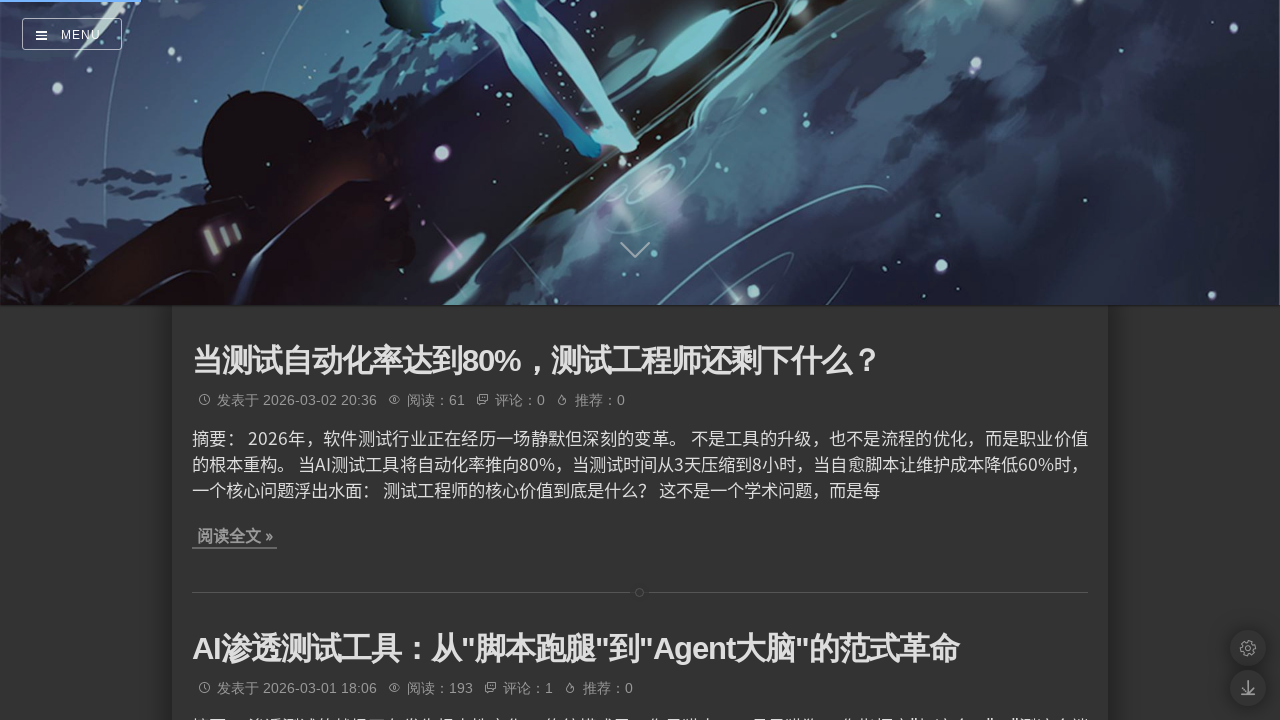

Scrolled to specific position (200, 1000)
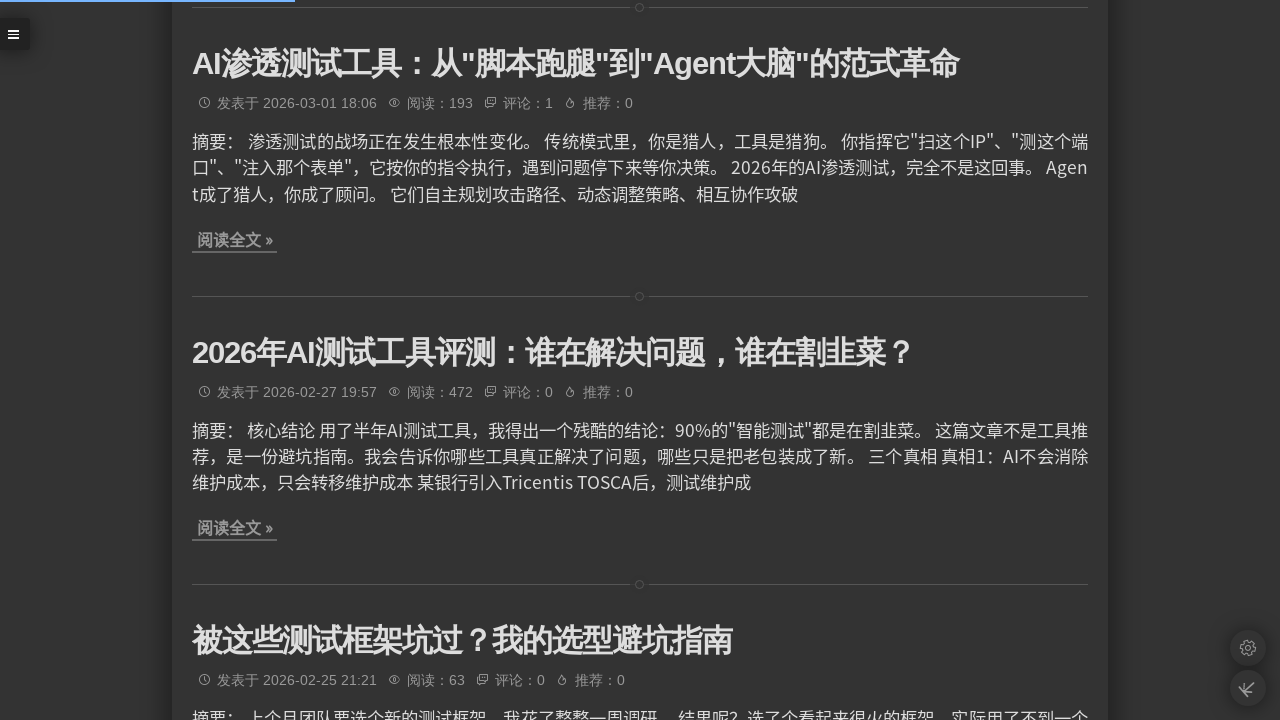

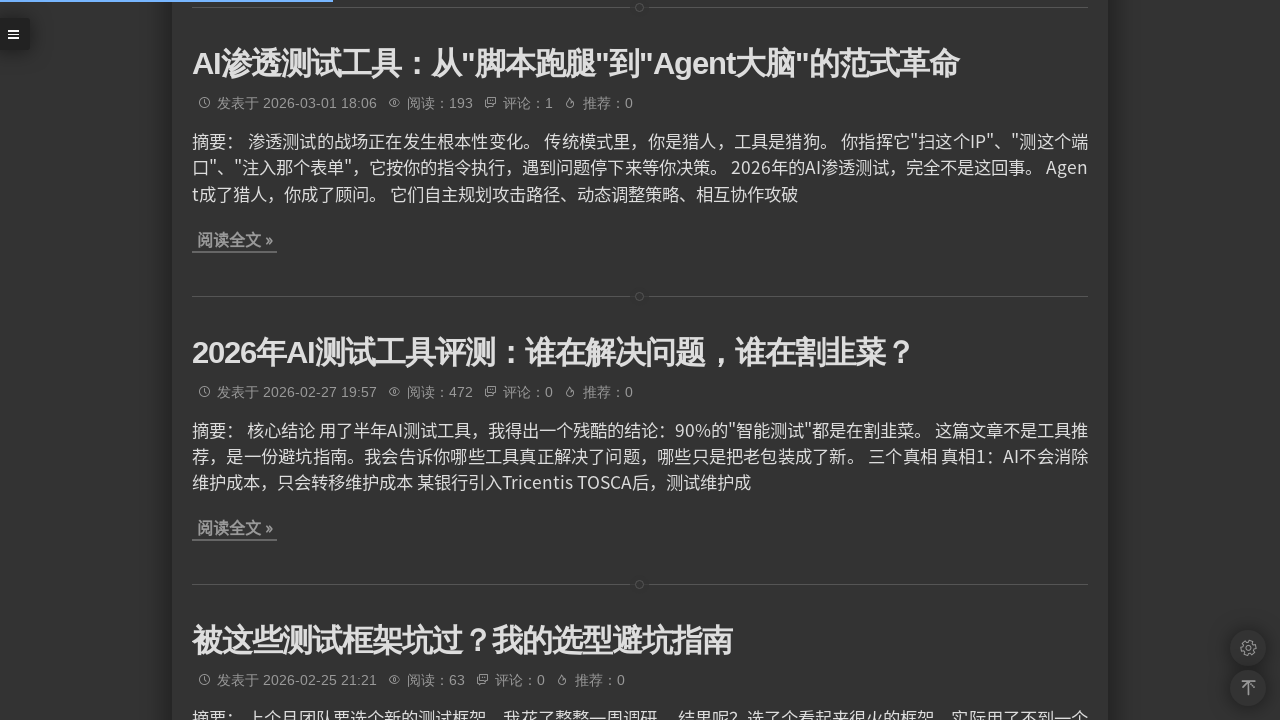